Fills out a QA validation demo form with personal information, selects gender, years of experience, skills checkboxes, and QA tools dropdown

Starting URL: https://qavalidation.com/demo-form/

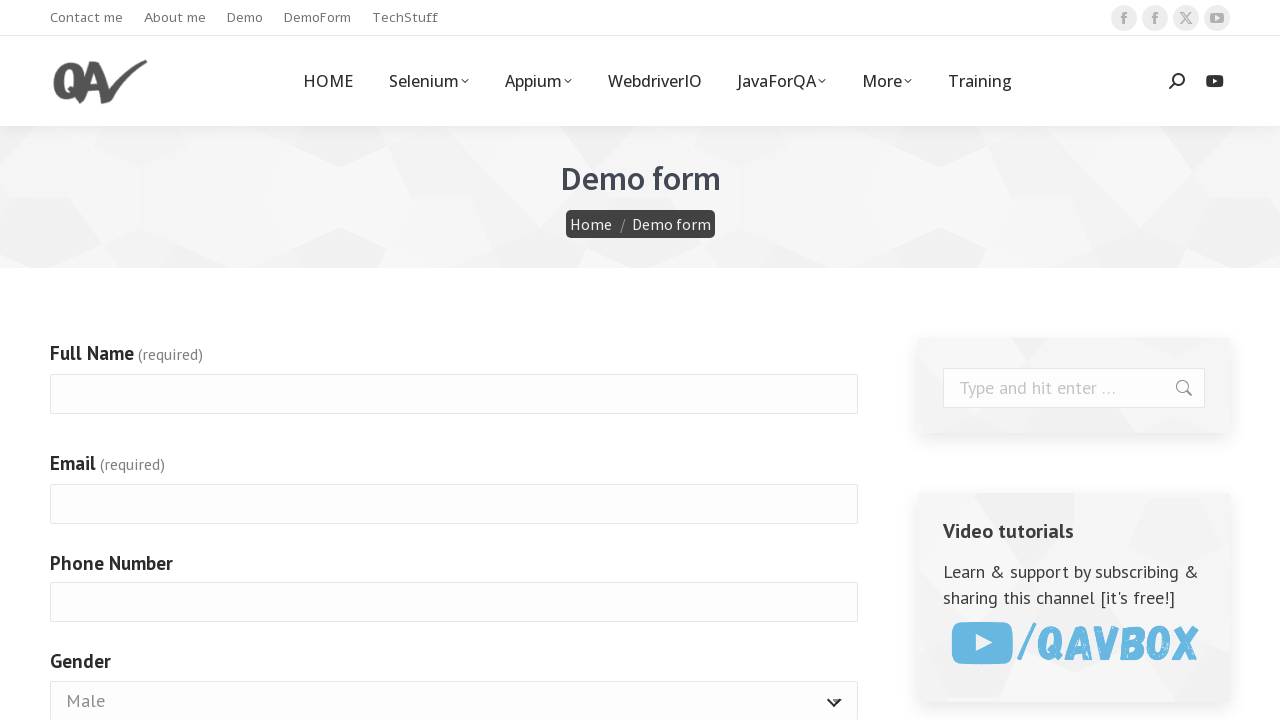

Scrolled to full name field
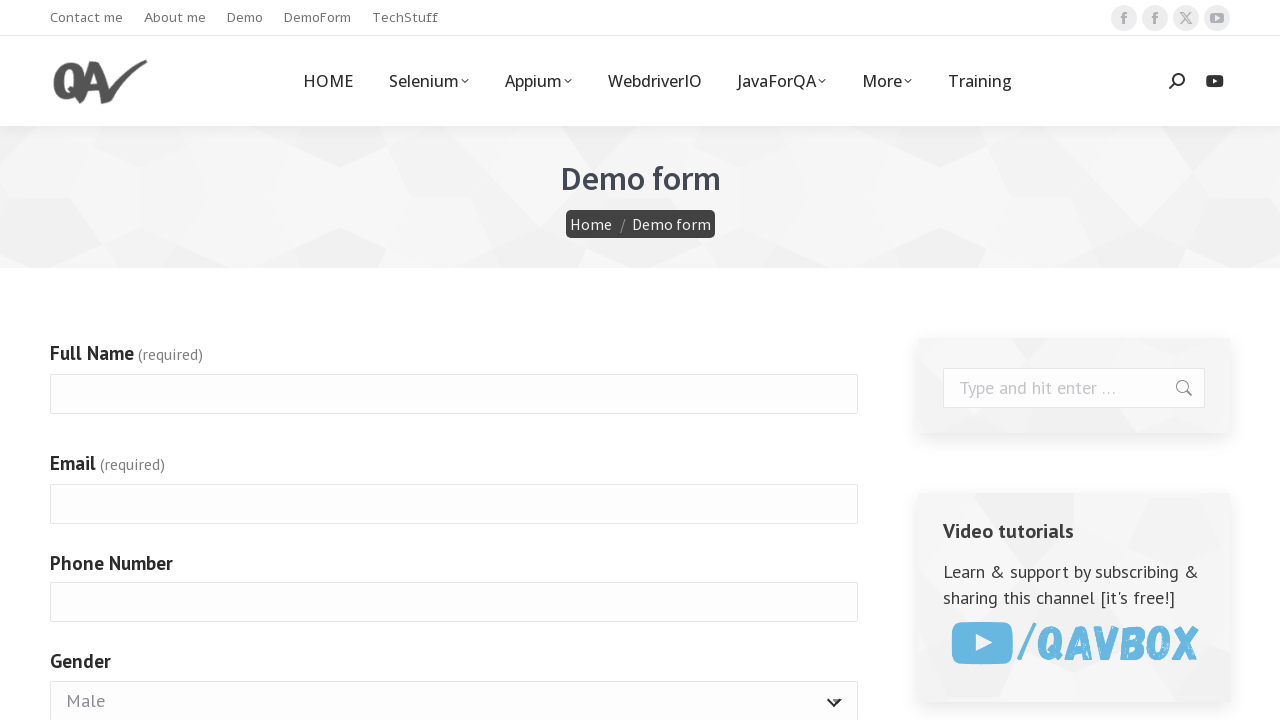

Filled full name field with 'New Newton' on #g4072-fullname
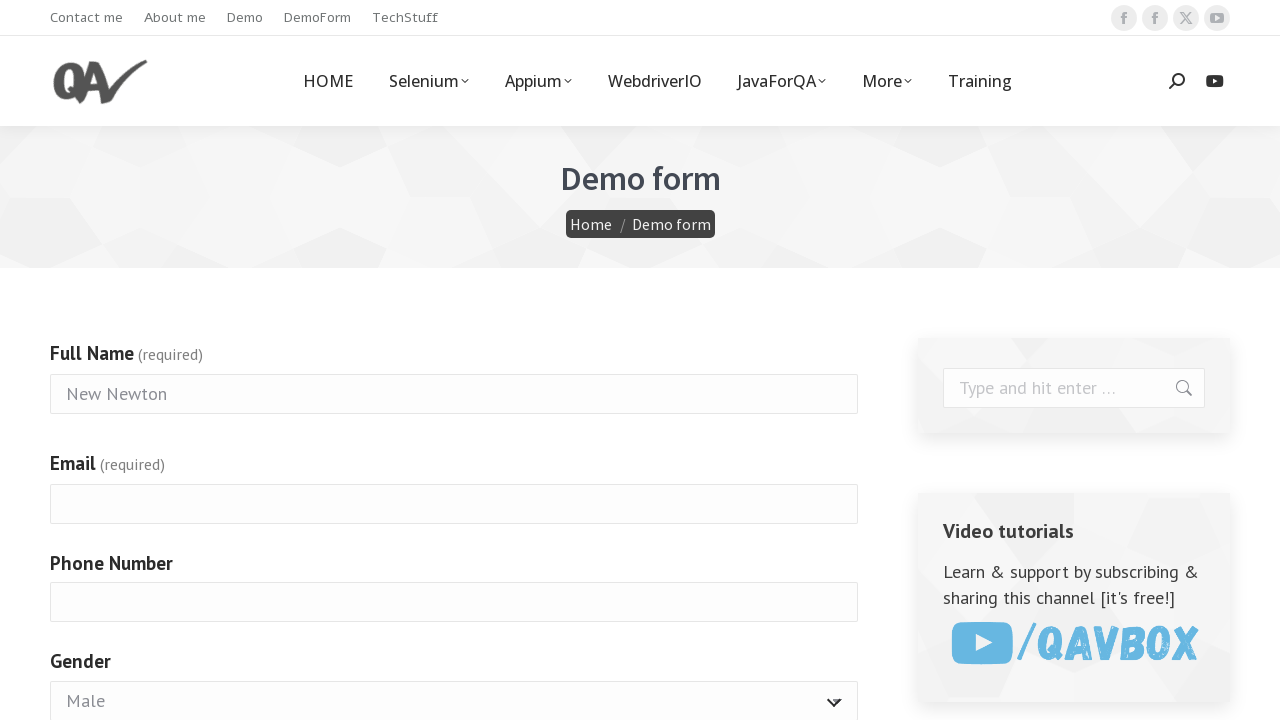

Filled email field with 'new@newton.com' on #g4072-email
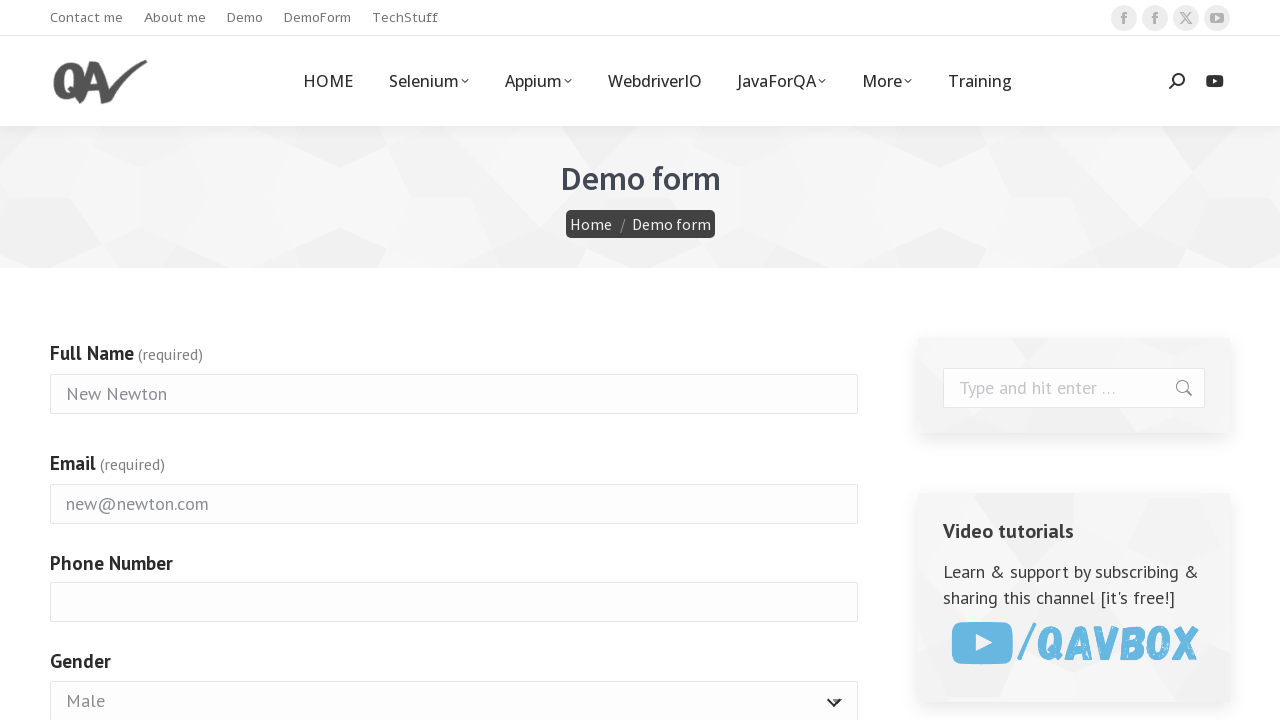

Filled phone number field with '867543210' on #g4072-phonenumber
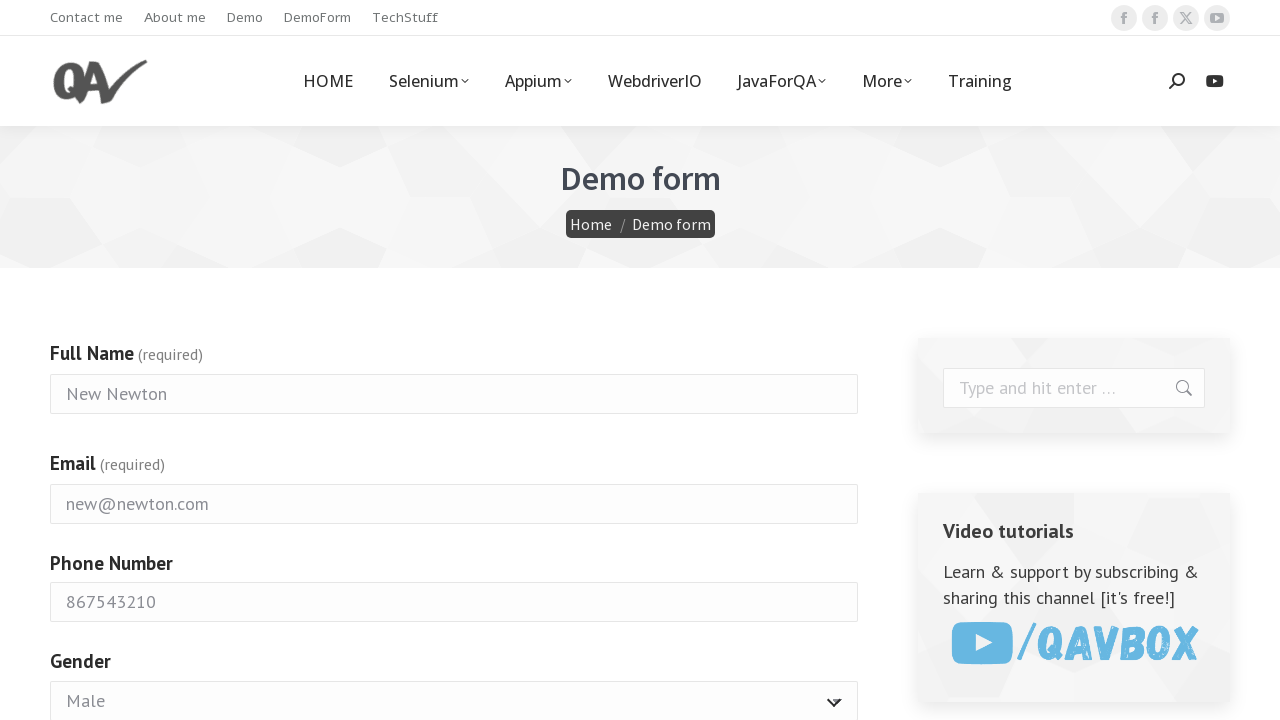

Selected 'Male' from gender dropdown on #g4072-gender
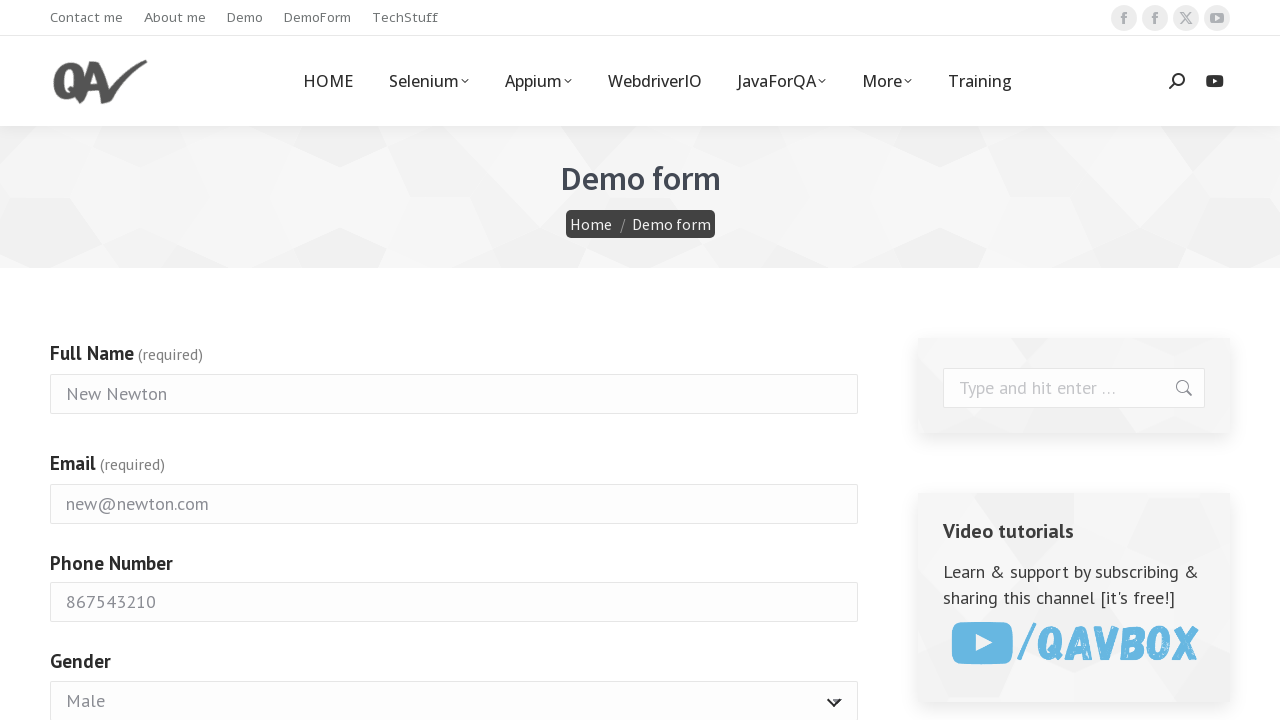

Selected years of experience radio button option 1 at (59, 360) on #g4072-yearsofexperience-1
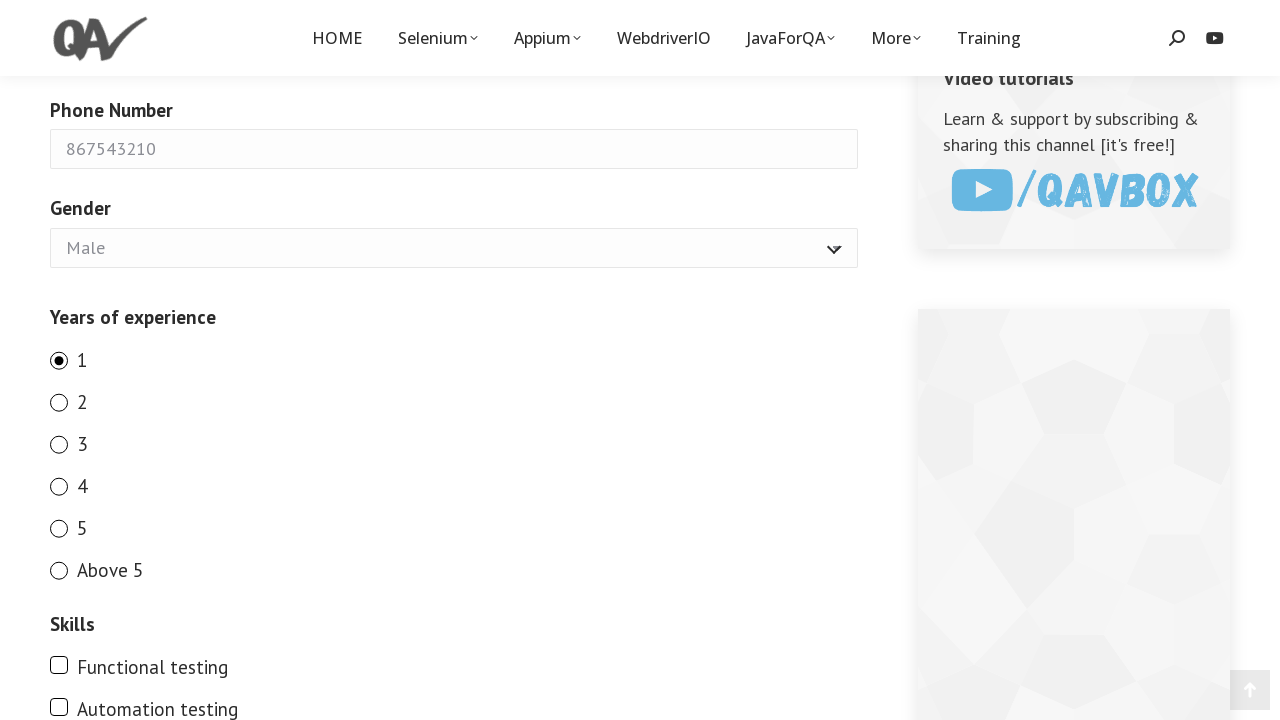

Scrolled to skills section
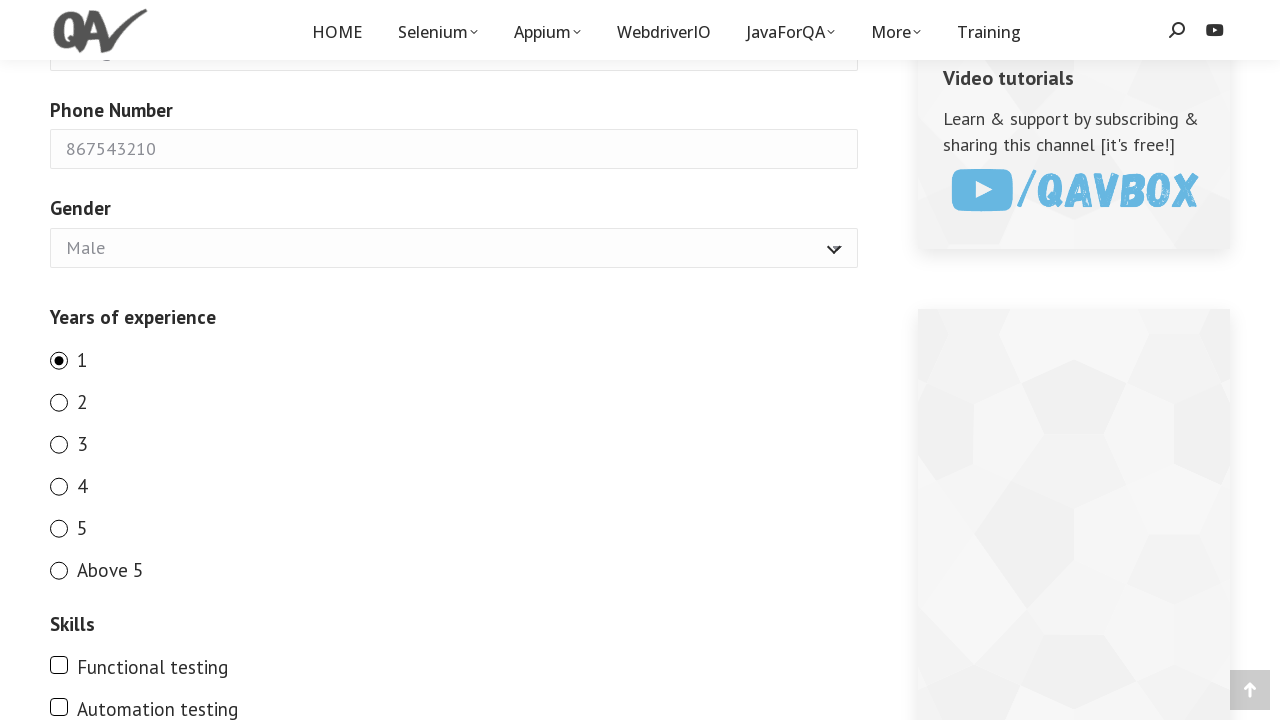

Checked 'Functional testing' skill checkbox at (59, 664) on xpath=//input[@id='g4072-skills-Functional testing']
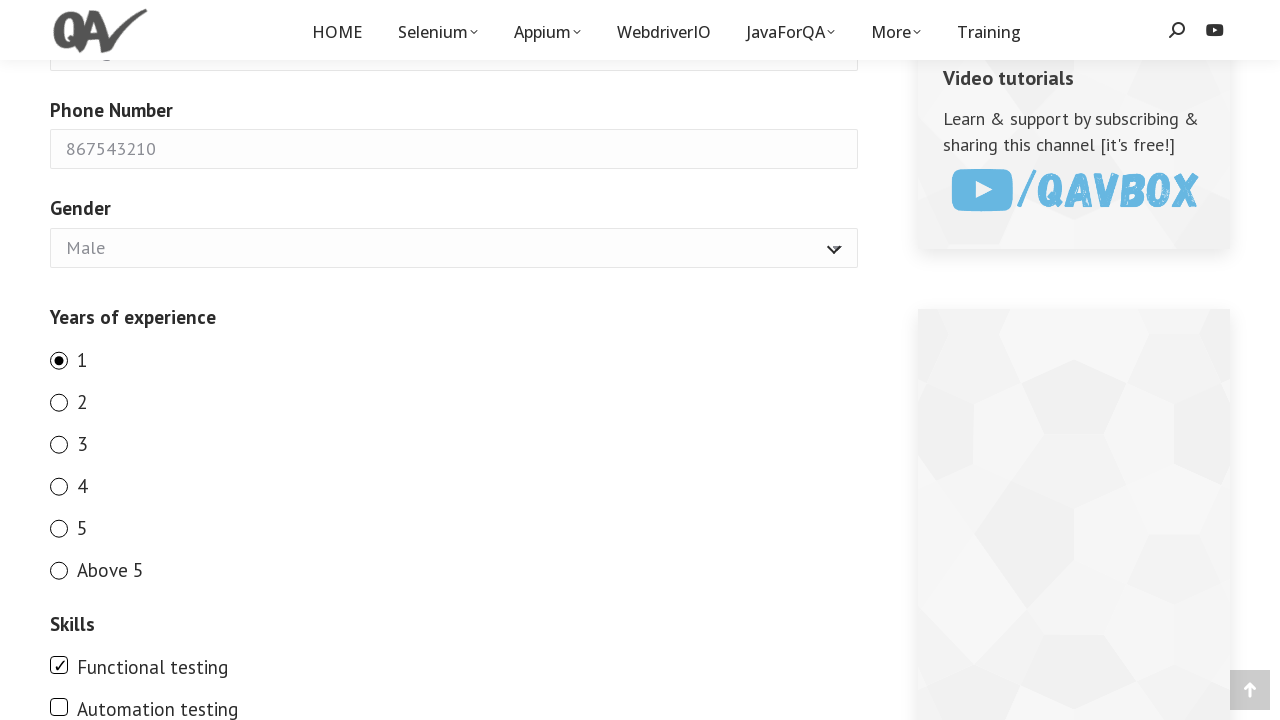

Checked 'Automation testing' skill checkbox at (59, 706) on xpath=//input[@id='g4072-skills-Automation testing']
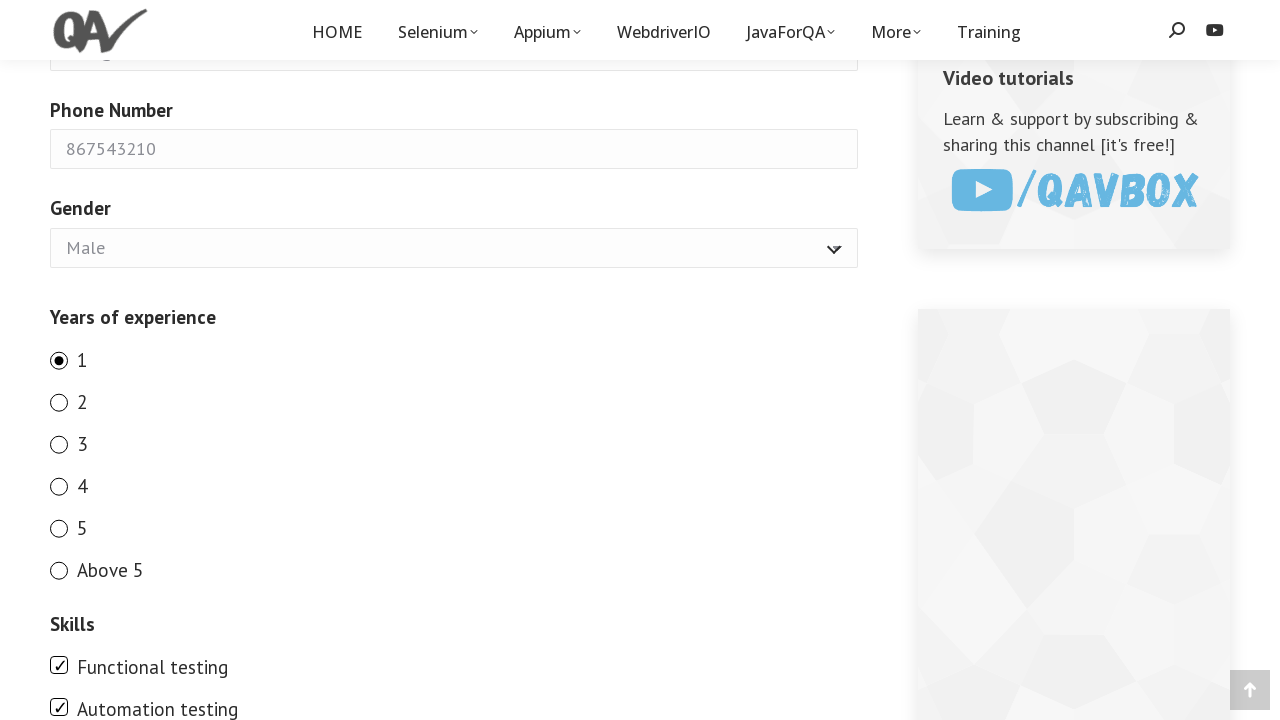

Selected 'Selenium' from QA tools dropdown on #g4072-qatools
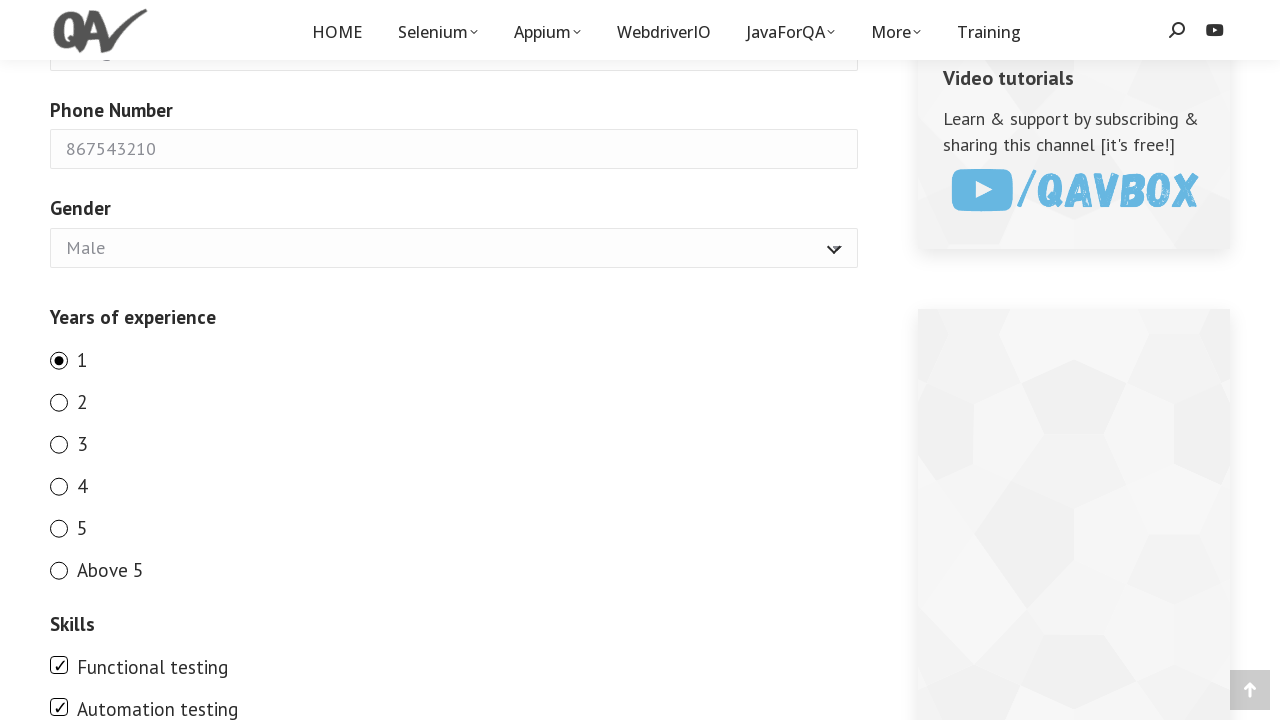

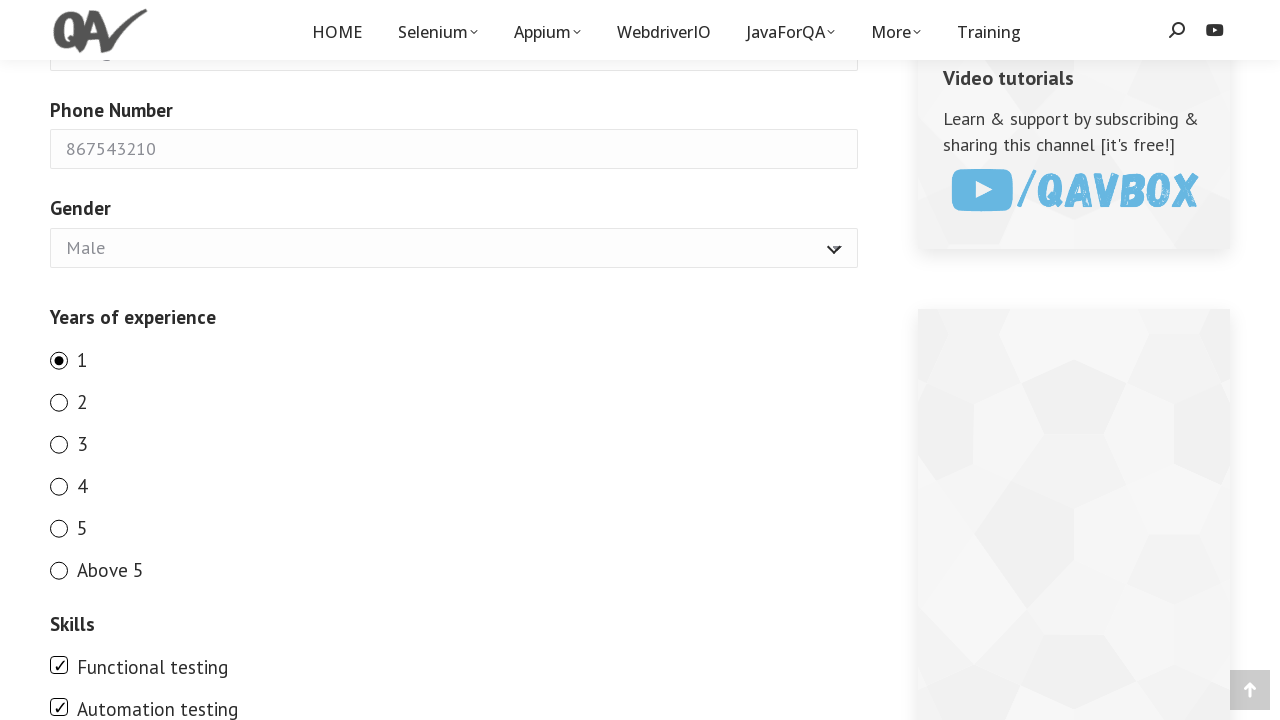